Tests the shop's default sorting functionality by navigating to the Shop page and selecting "Sort by popularity" from the sorting dropdown, then verifies the URL reflects the selected sort order.

Starting URL: http://practice.automationtesting.in/

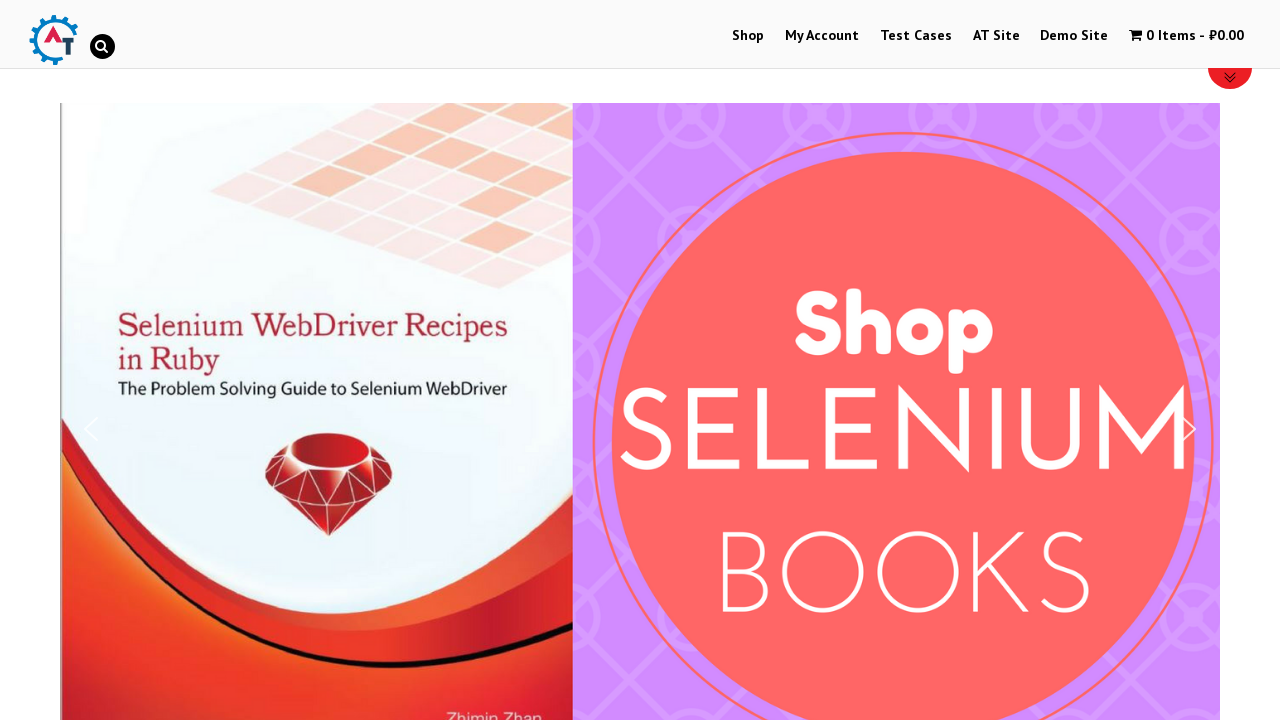

Clicked on Shop menu at (748, 36) on text=Shop
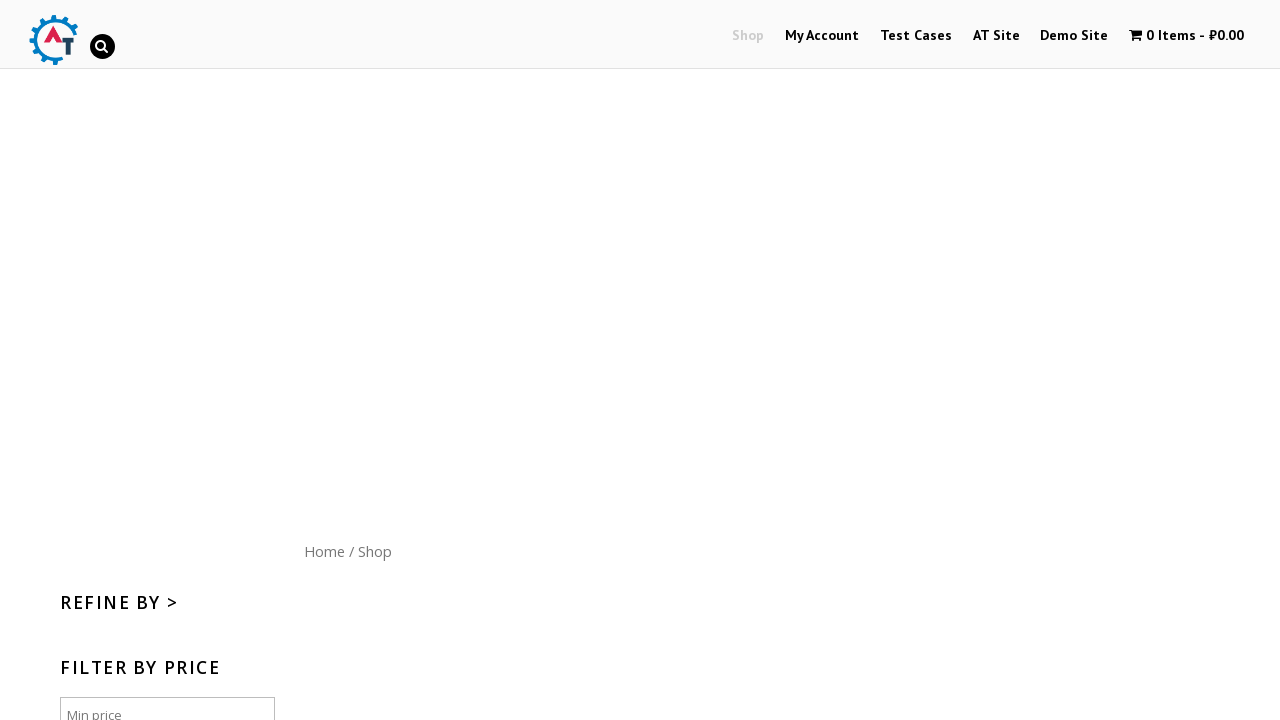

Shop page loaded with networkidle state
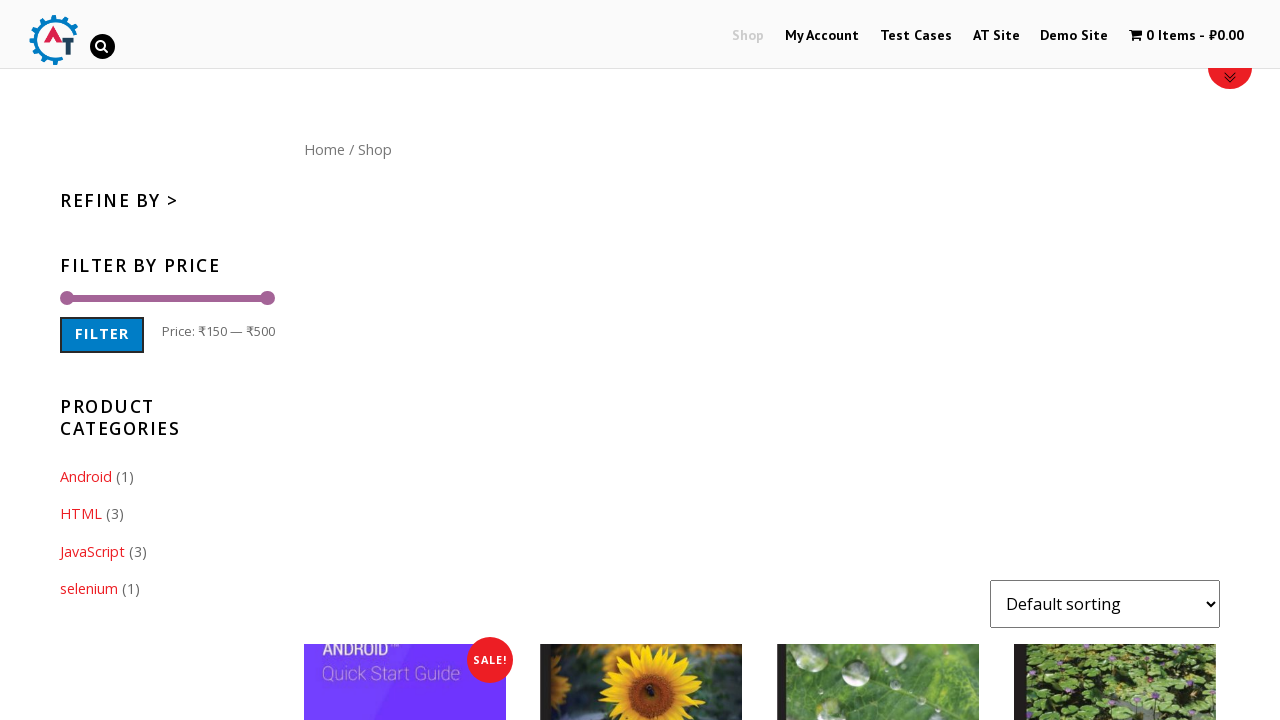

Selected 'Sort by popularity' from sorting dropdown on select.orderby
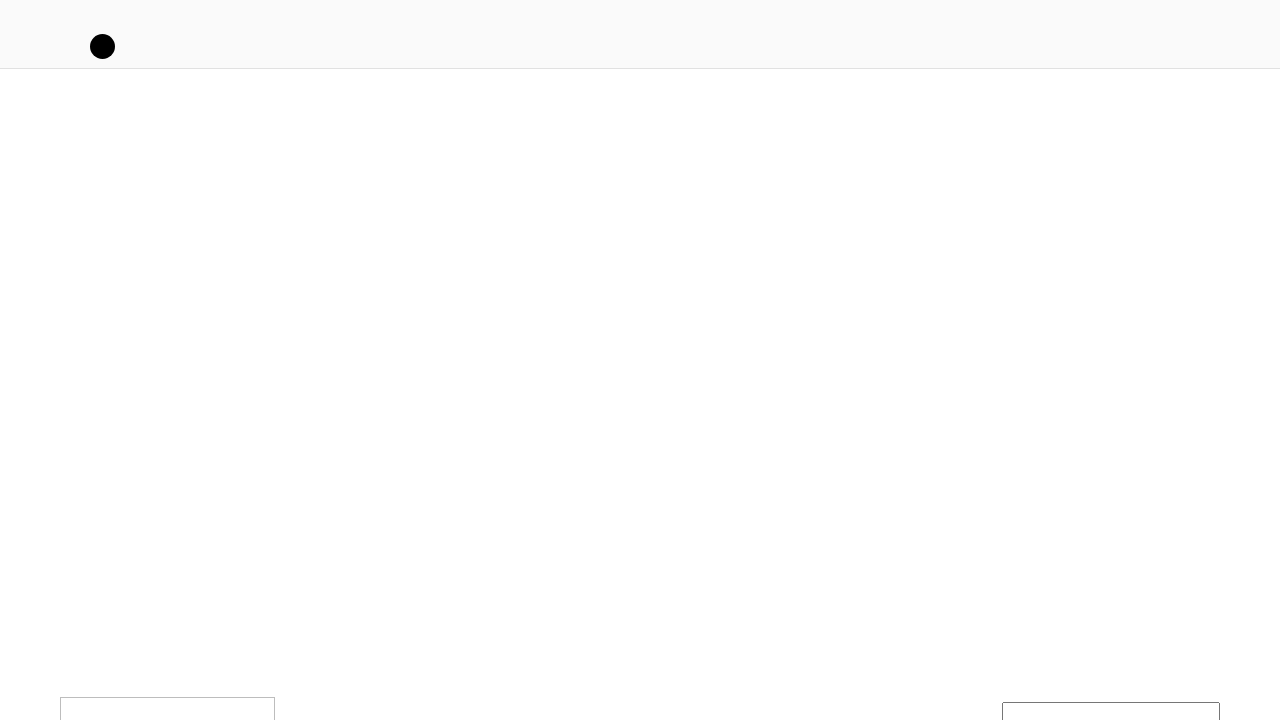

Page updated with popularity sorting applied
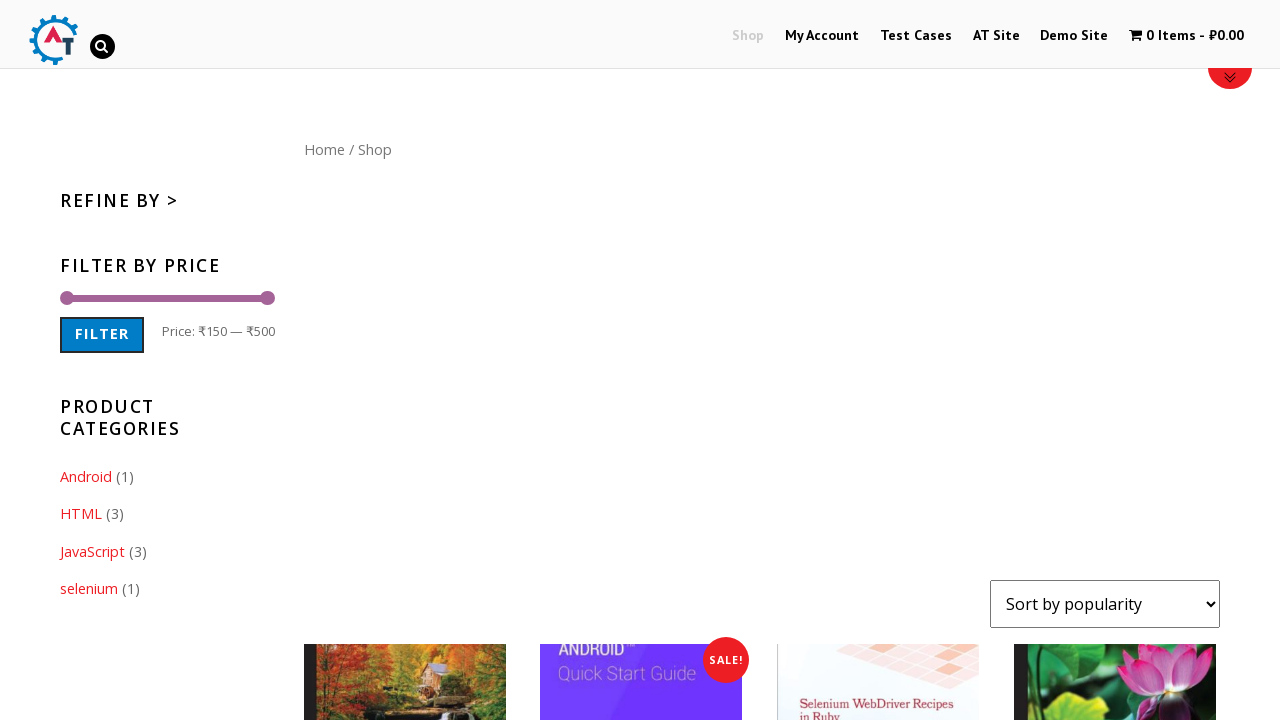

Verified URL contains 'orderby=popularity' parameter
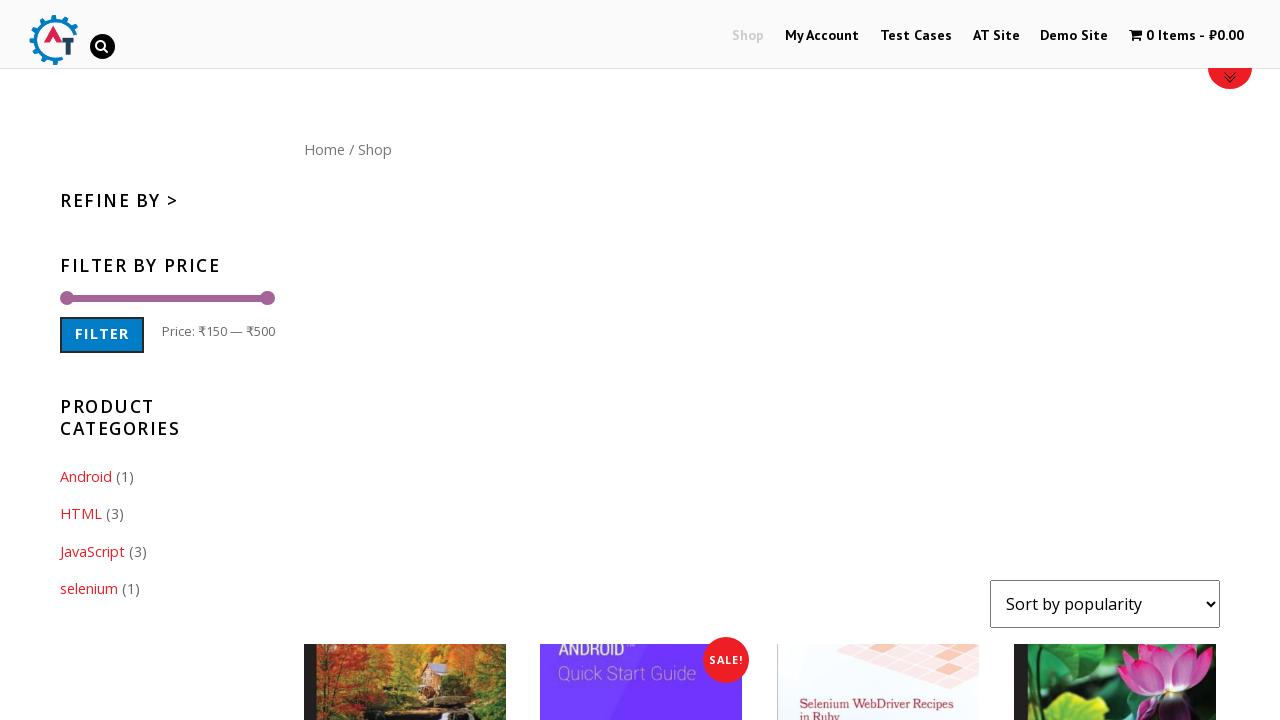

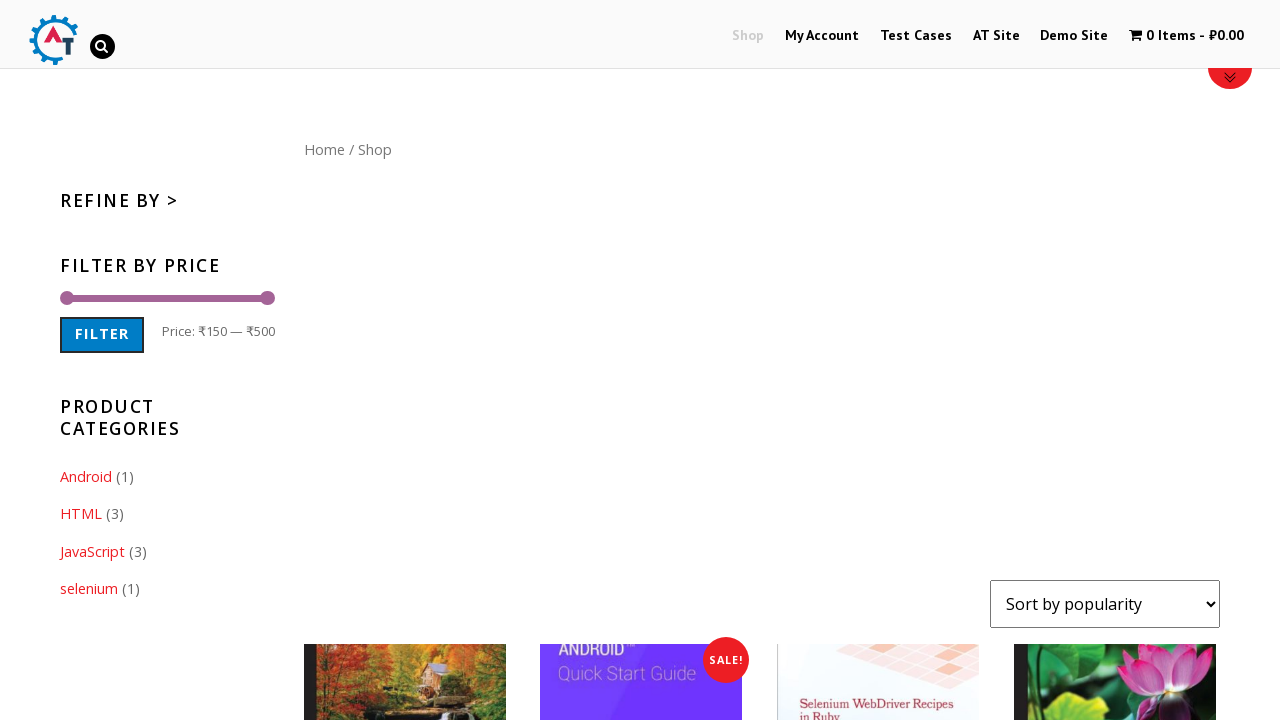